Tests hover functionality on the first user profile avatar, verifies the username text appears on hover, and clicks the profile link.

Starting URL: http://the-internet.herokuapp.com/hovers

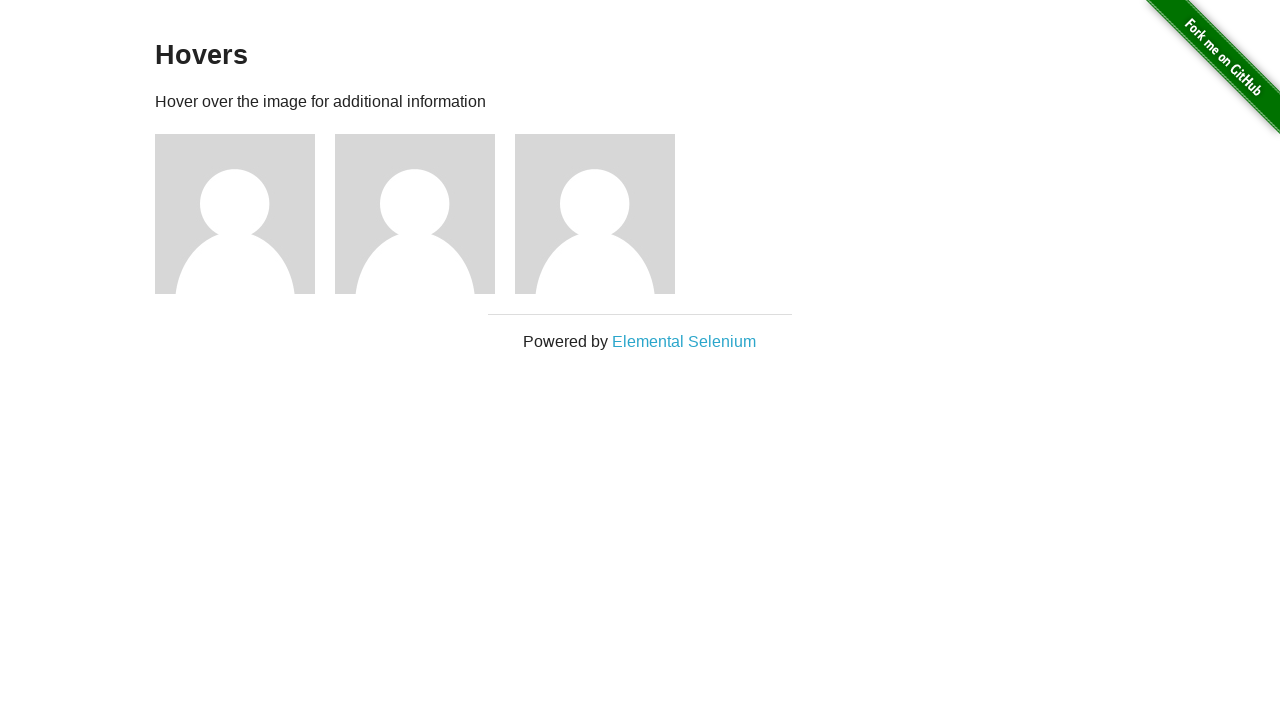

Hovered over first user profile avatar at (235, 214) on xpath=//*[@id='content']/div/div[1]/img
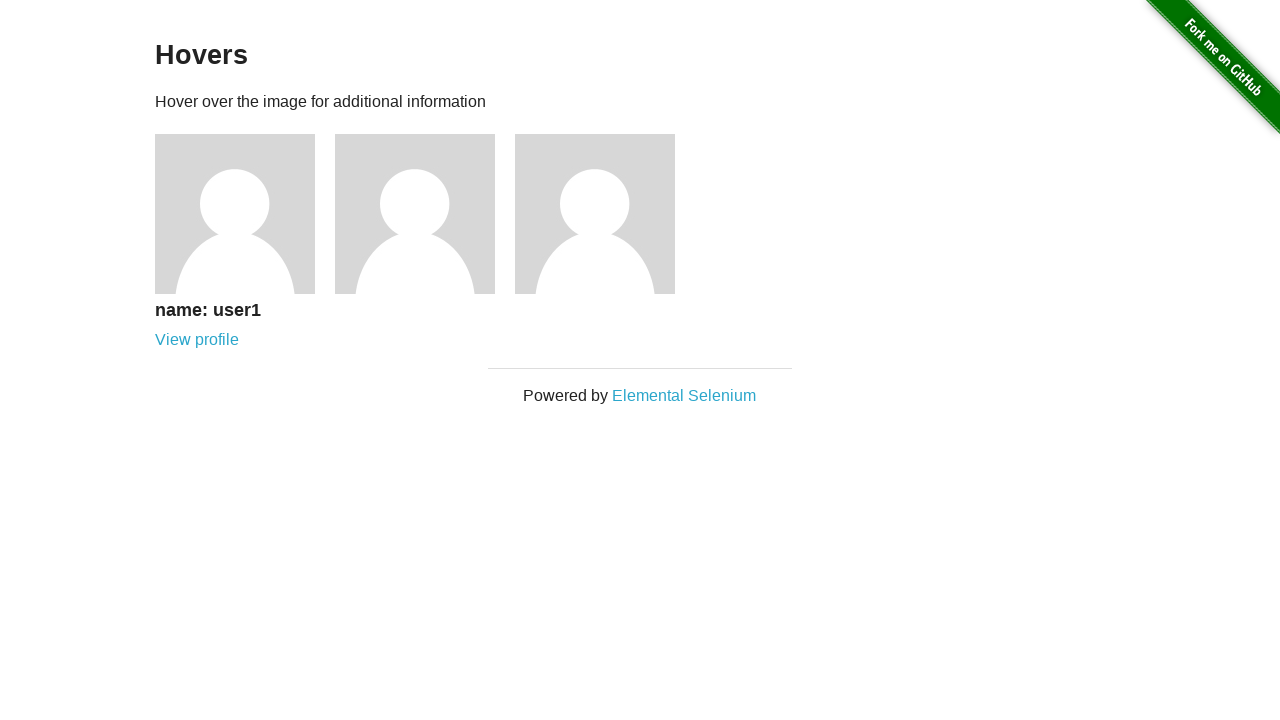

Verified username 'name: user1' is displayed on hover
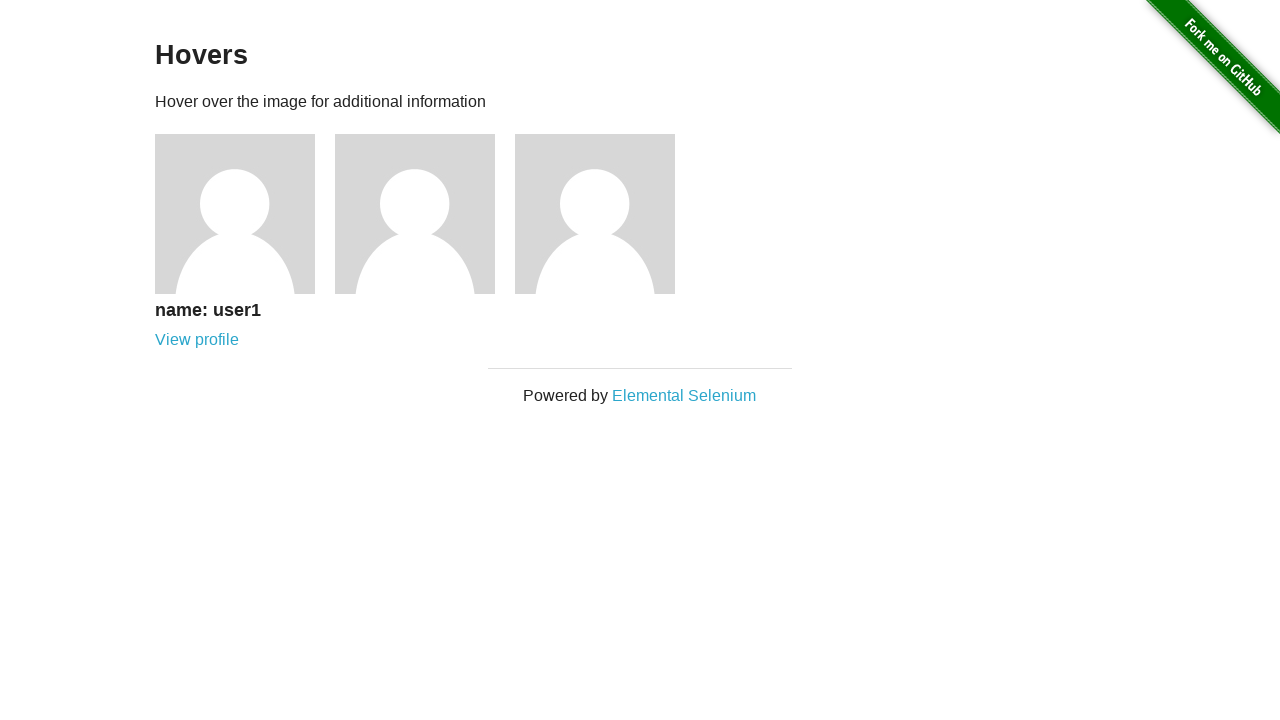

Clicked on the first profile link at (197, 340) on xpath=//*[@id='content']/div/div[1]/div/a
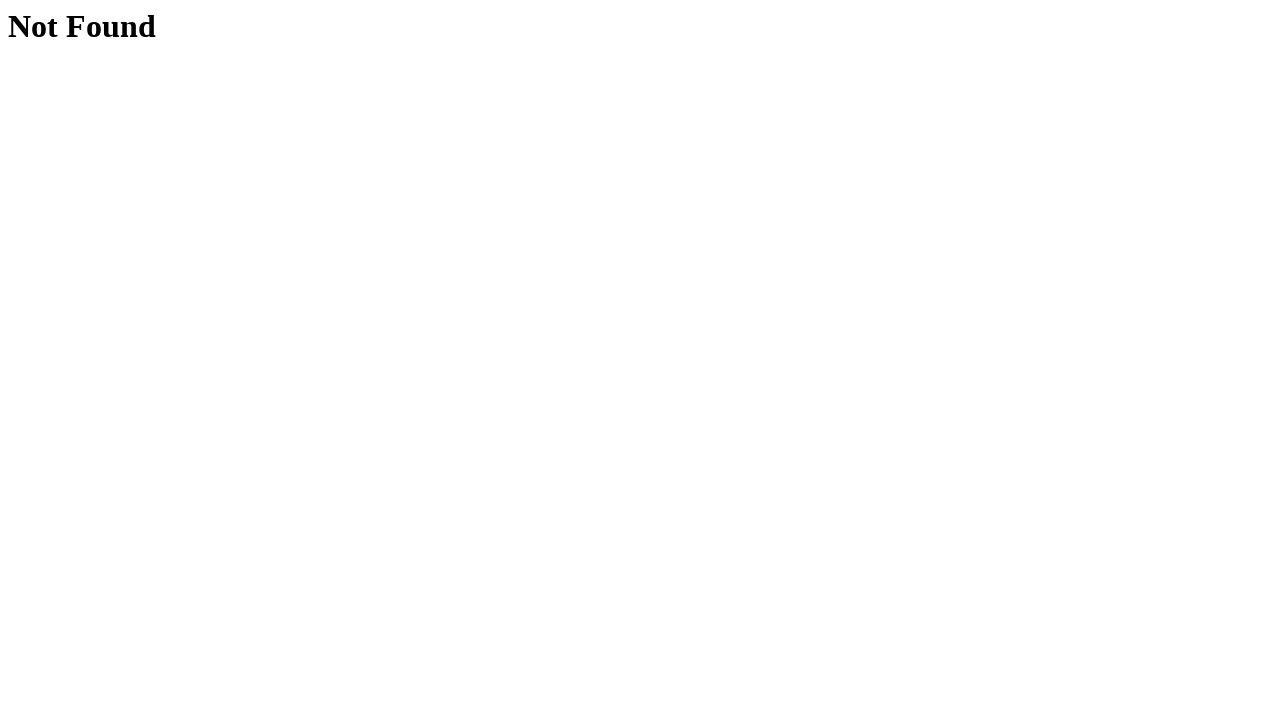

Page navigation completed and network idle
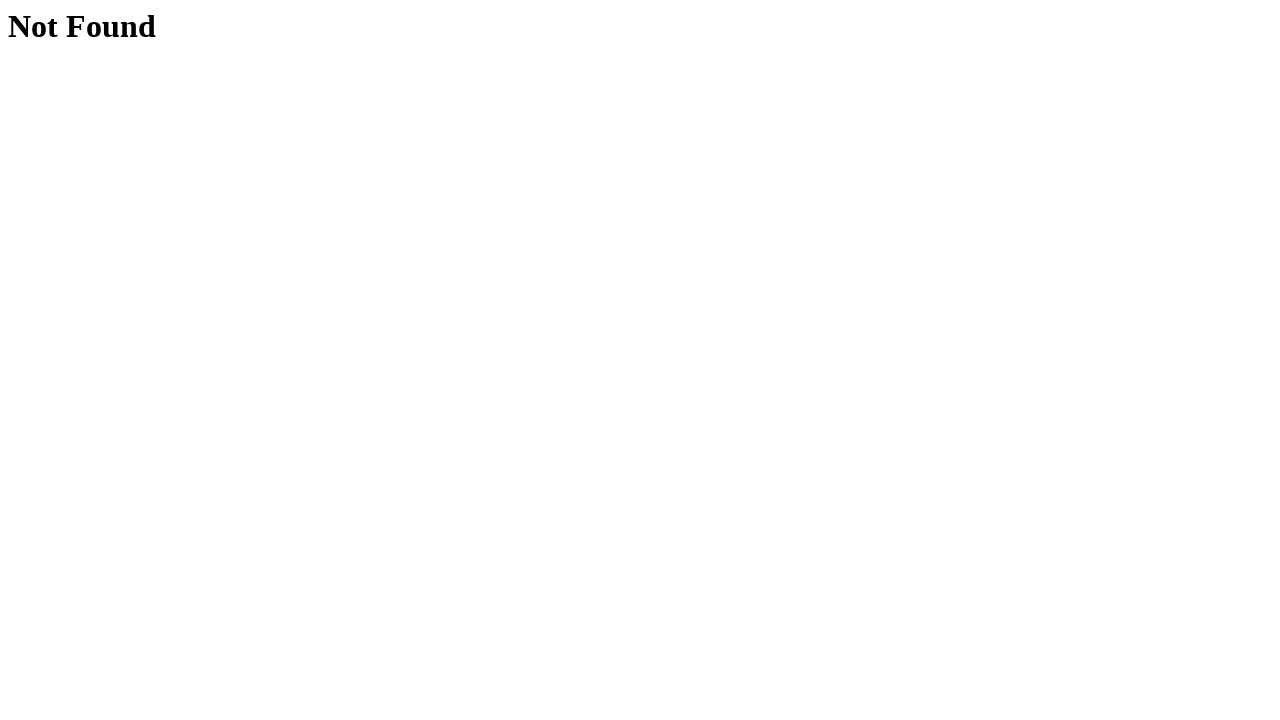

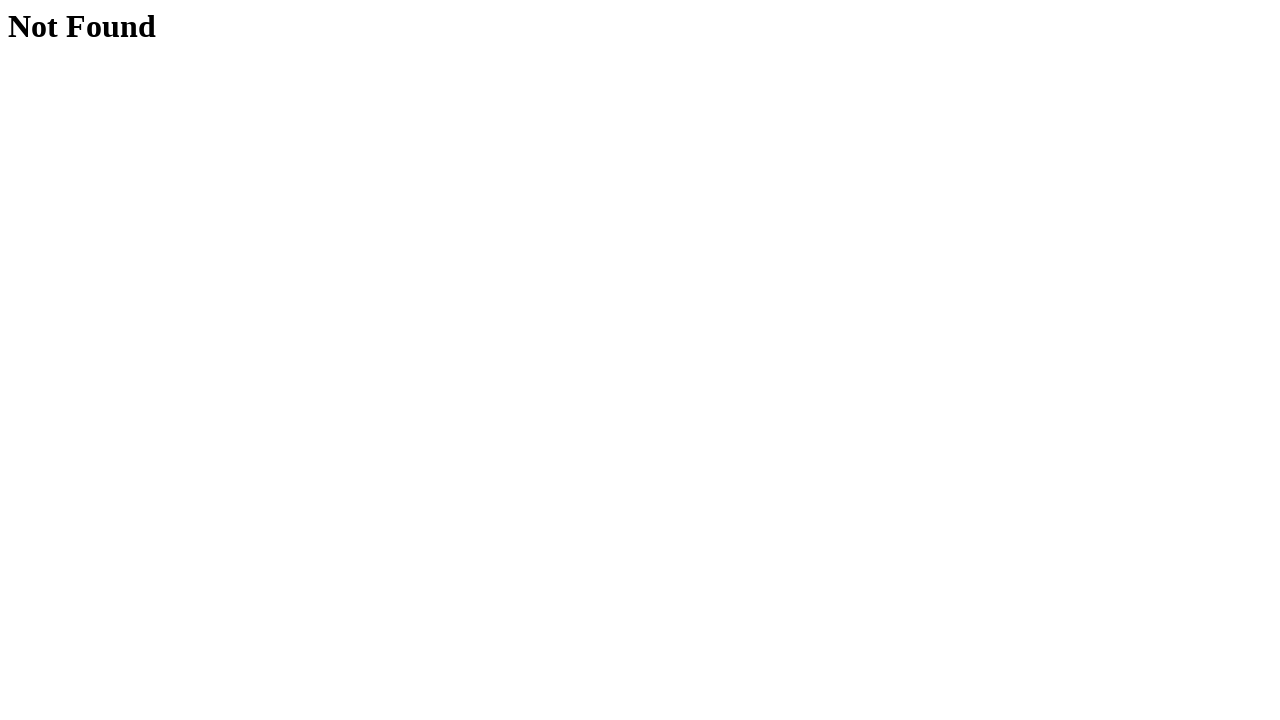